Tests registration form by filling first name, last name, and email fields using XPath selectors and submitting

Starting URL: http://suninjuly.github.io/registration1.html

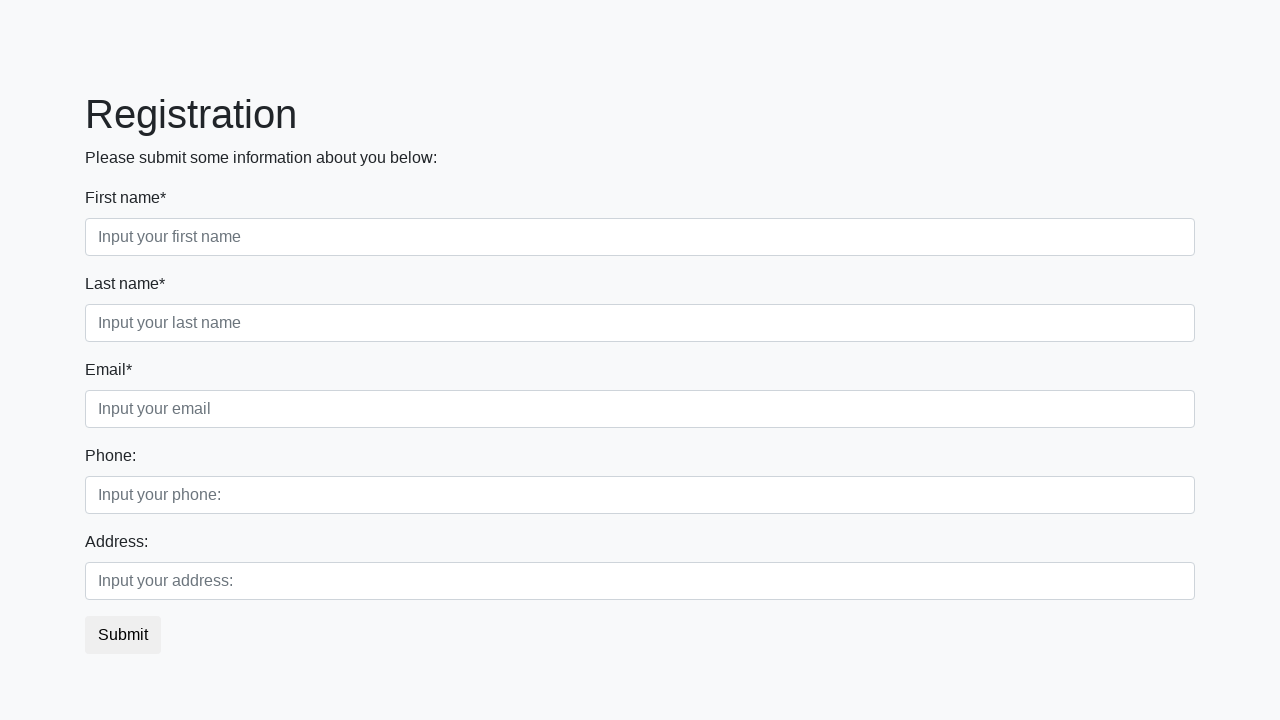

Filled first name field with 'pasha' on //label[text()='First name*']/following-sibling::input
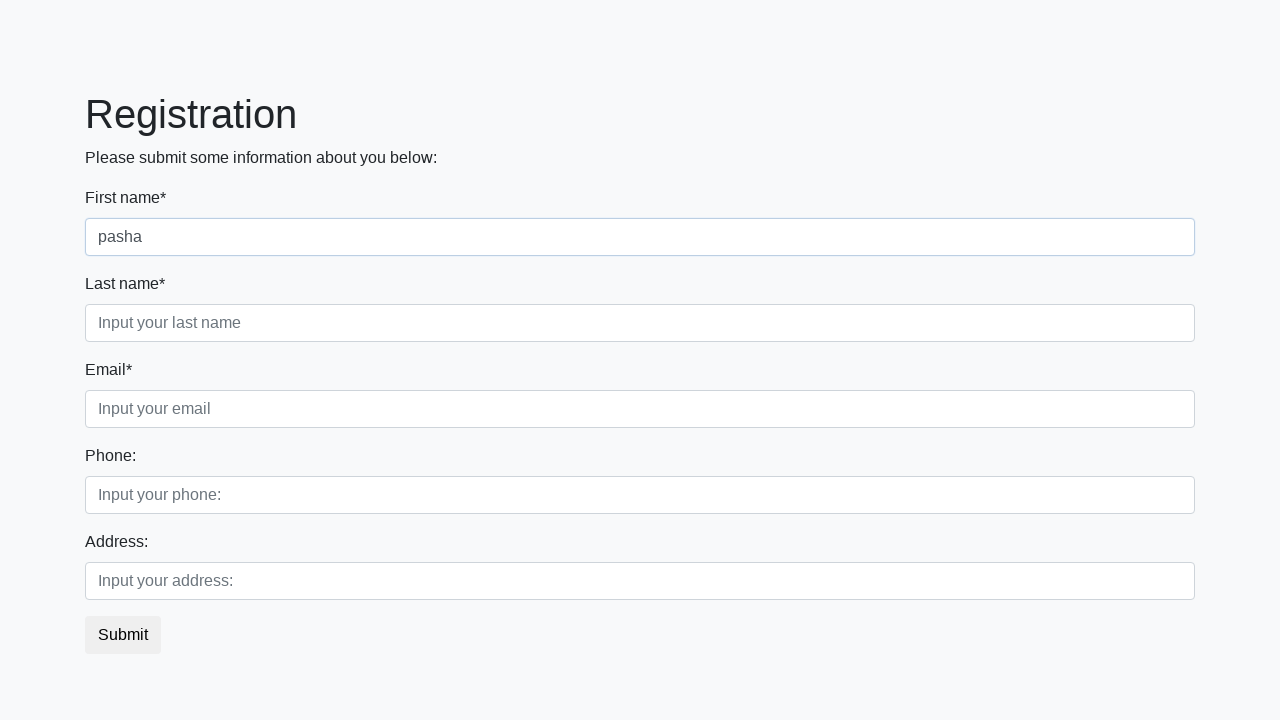

Filled last name field with 'zzzz' on //label[text()='Last name*']/following-sibling::input
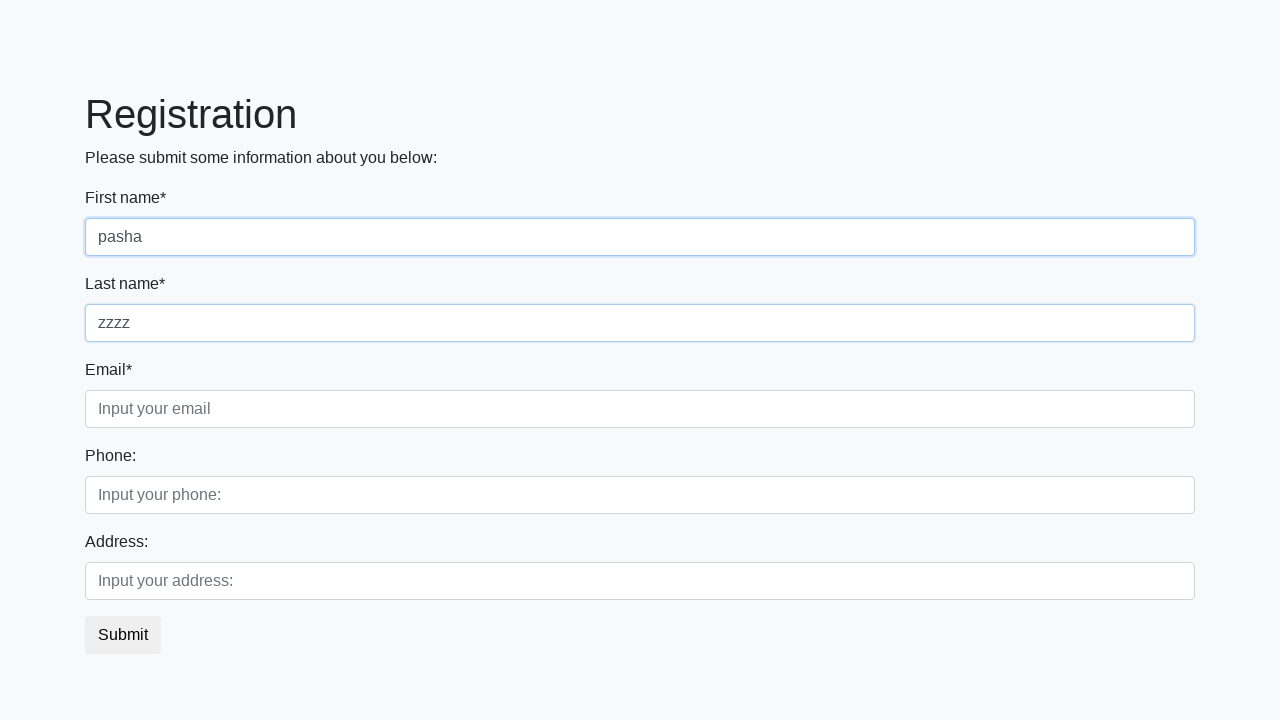

Filled email field with 'pasha@ya.ru' on //label[text()='Email*']/following-sibling::input
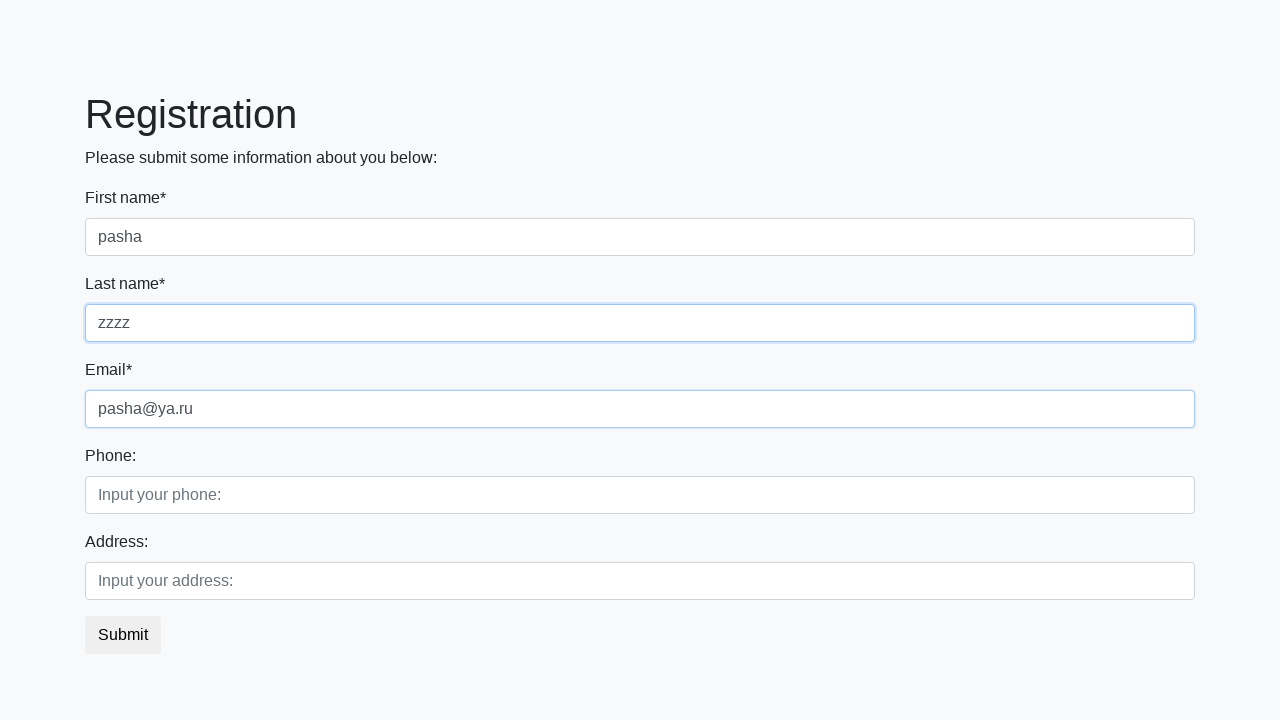

Clicked Submit button to submit registration form at (123, 635) on xpath=//button[text()='Submit']
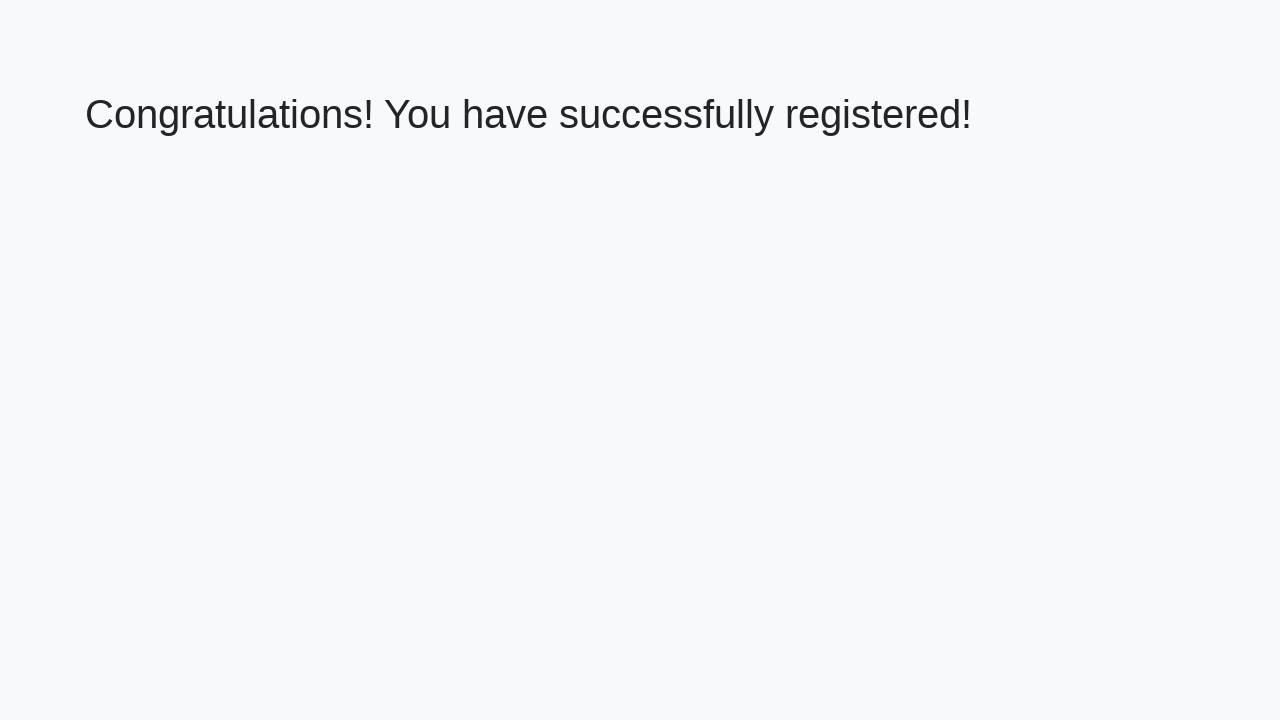

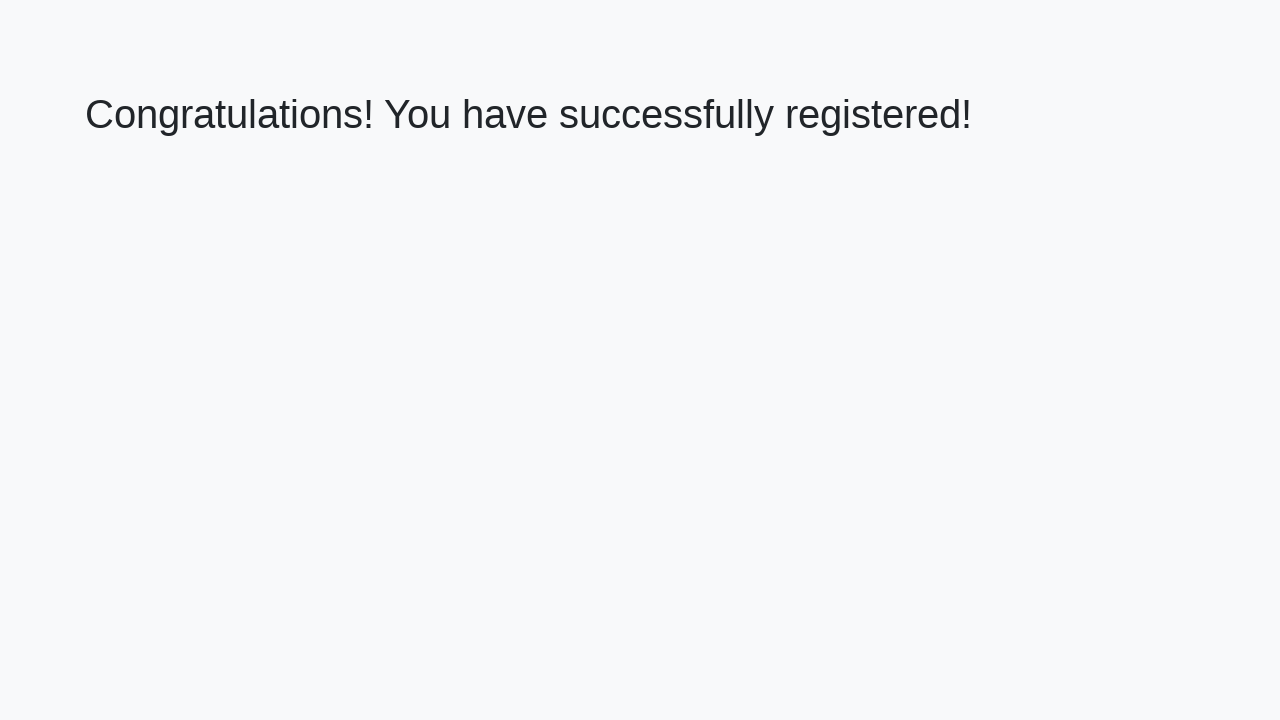